Tests navigation through the Playwright documentation site by clicking through Get Started, Guides, and Trace Viewer sections, then verifies that the Trace Viewer page content is visible.

Starting URL: https://playwright.dev/java/

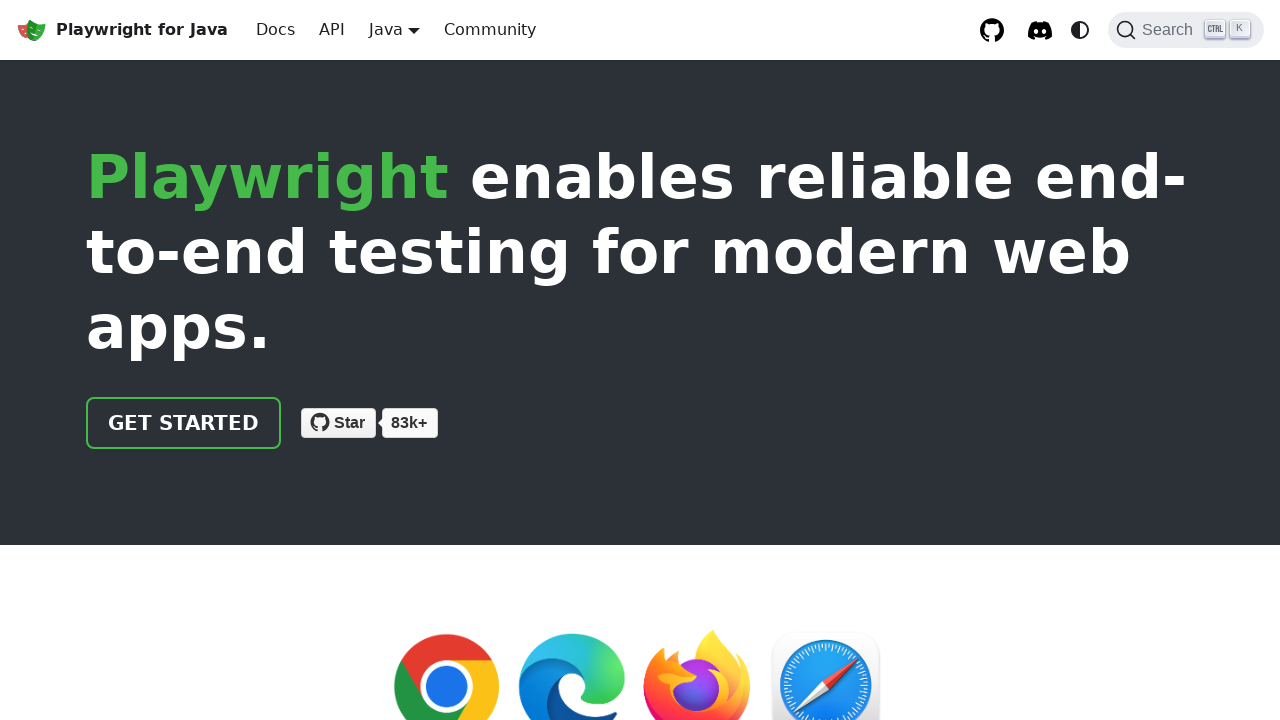

Clicked on 'Get Started' link at (184, 423) on text=Get Started
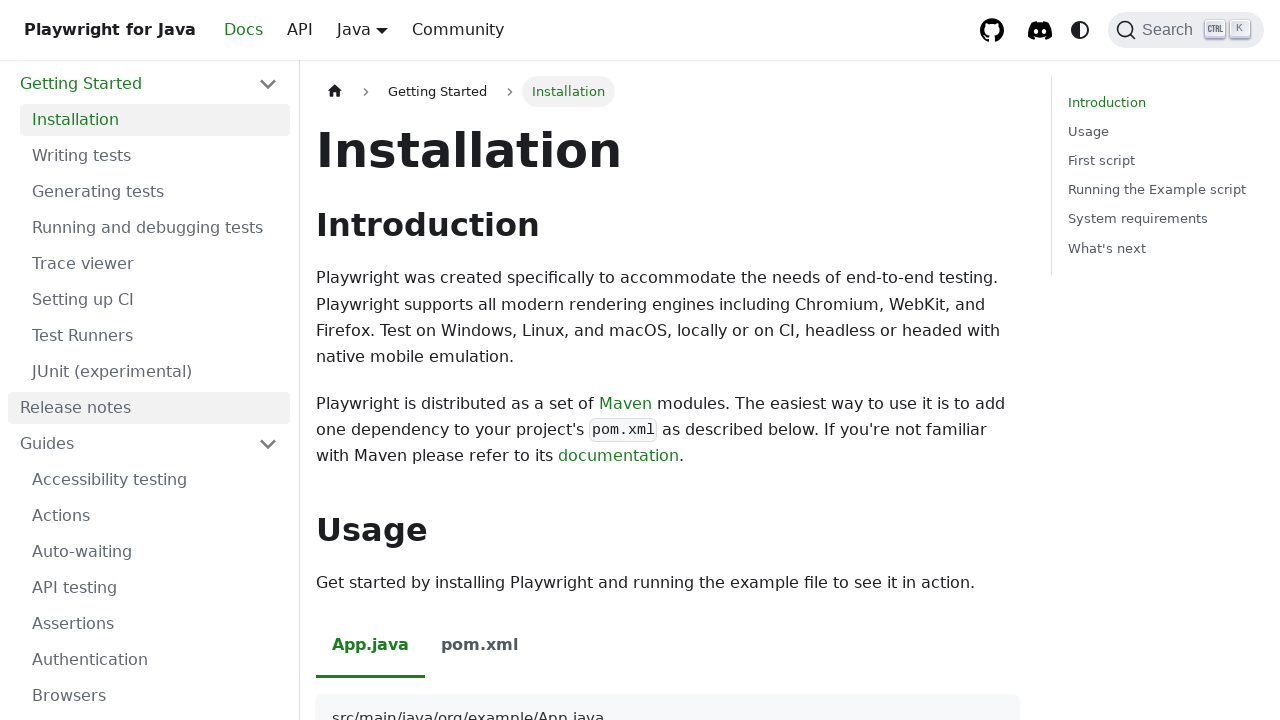

Clicked on 'Guides' link at (149, 444) on text=Guides
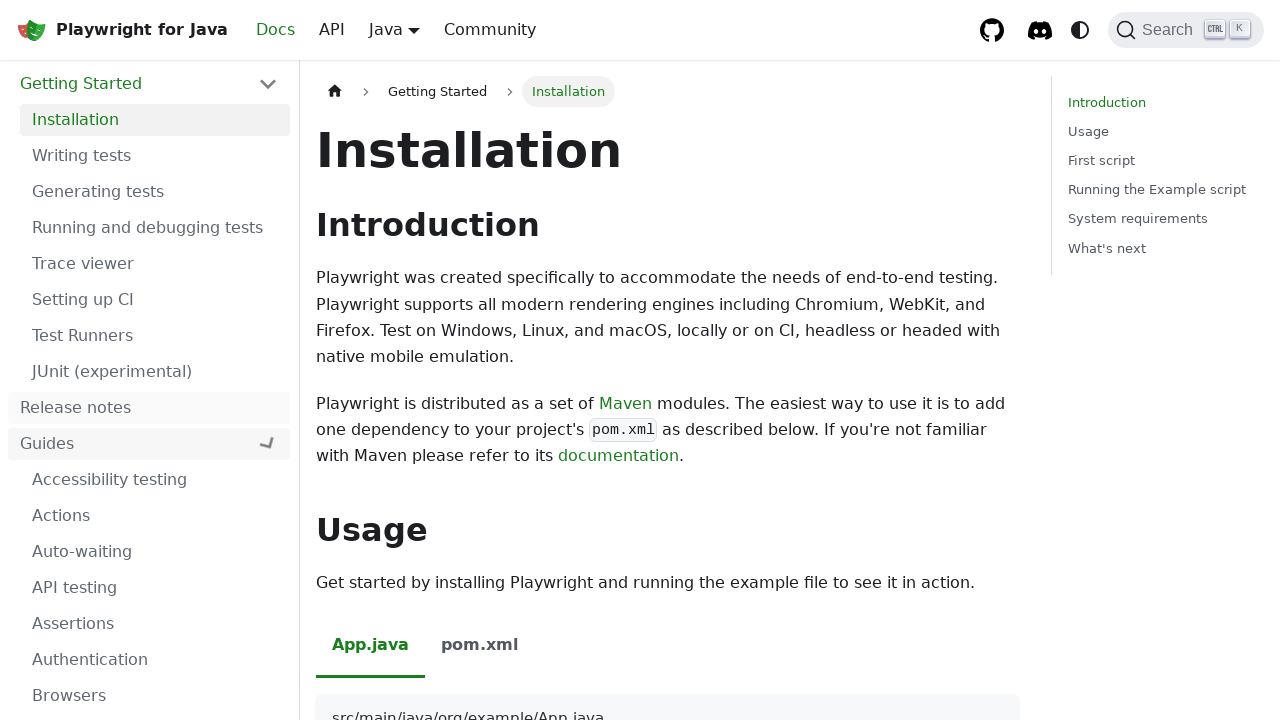

Clicked on 'Trace Viewer' link at (155, 264) on text=Trace Viewer
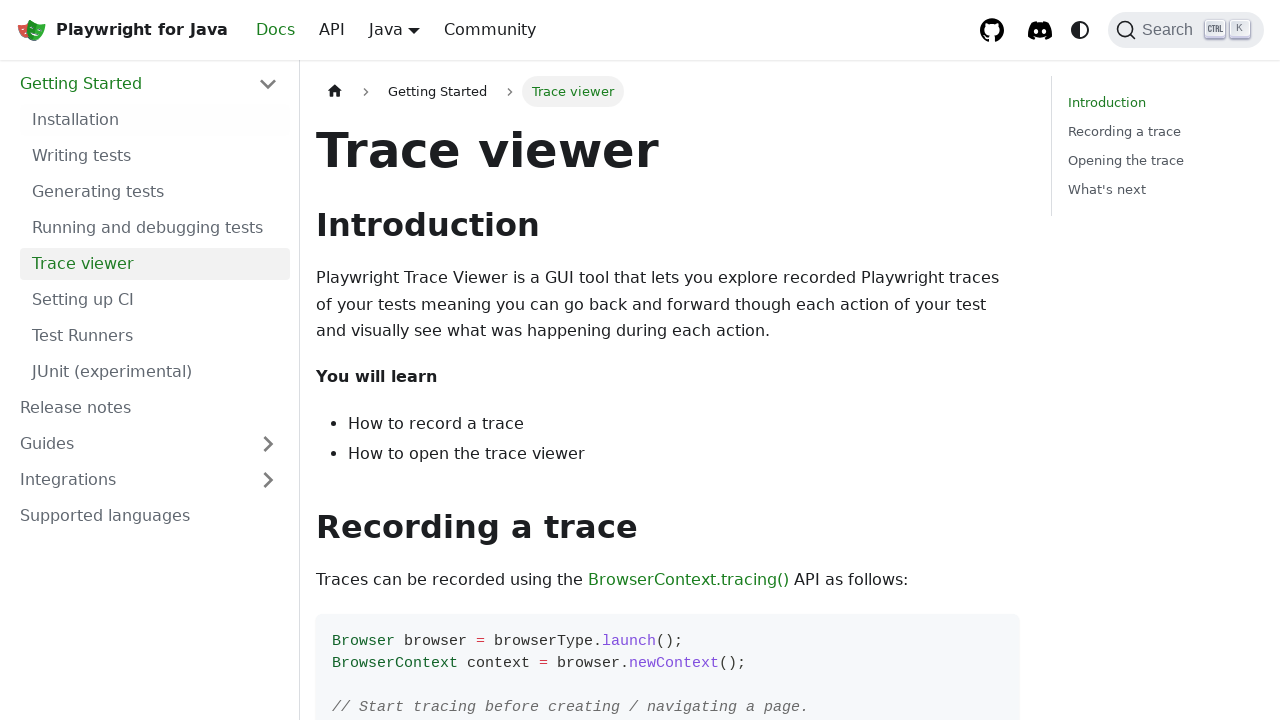

Waited for 'Recording a trace' text to appear on Trace Viewer page
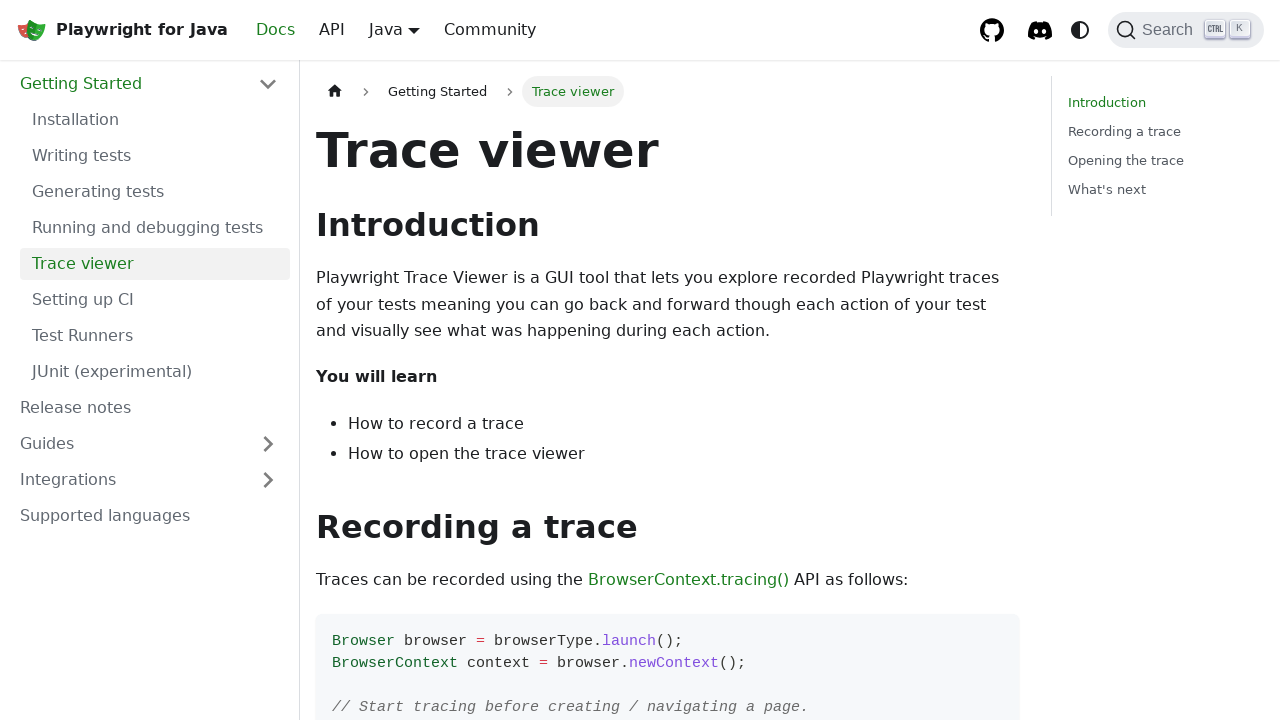

Verified that 'Recording a trace' content is visible on Trace Viewer page
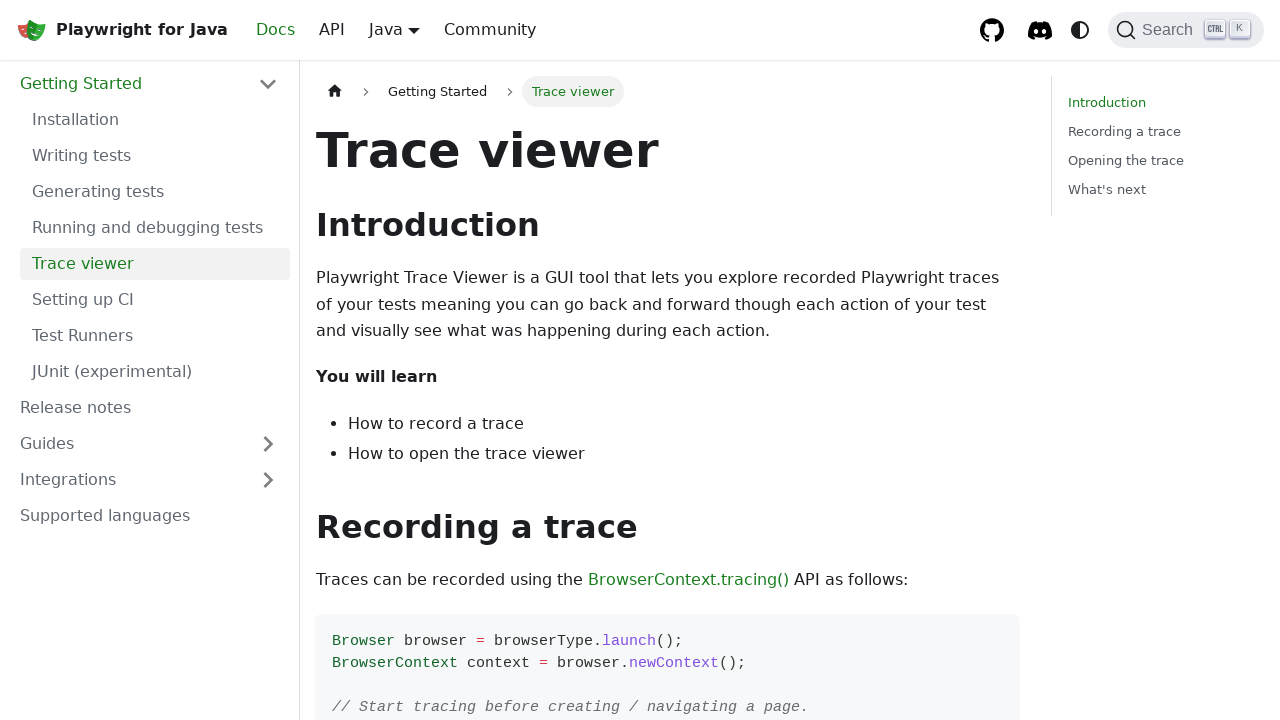

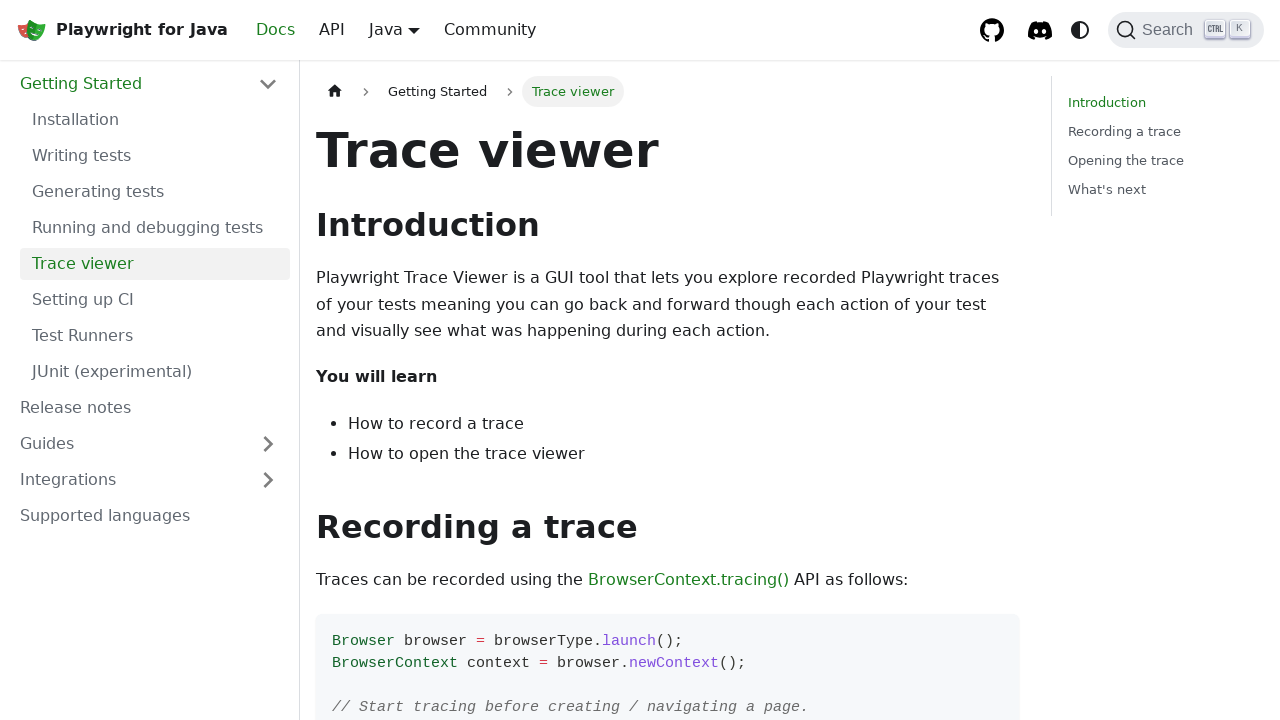